Enters "John Doe" in the Full Name input field, submits the form, and verifies the output displays the name

Starting URL: https://demoqa.com/elements

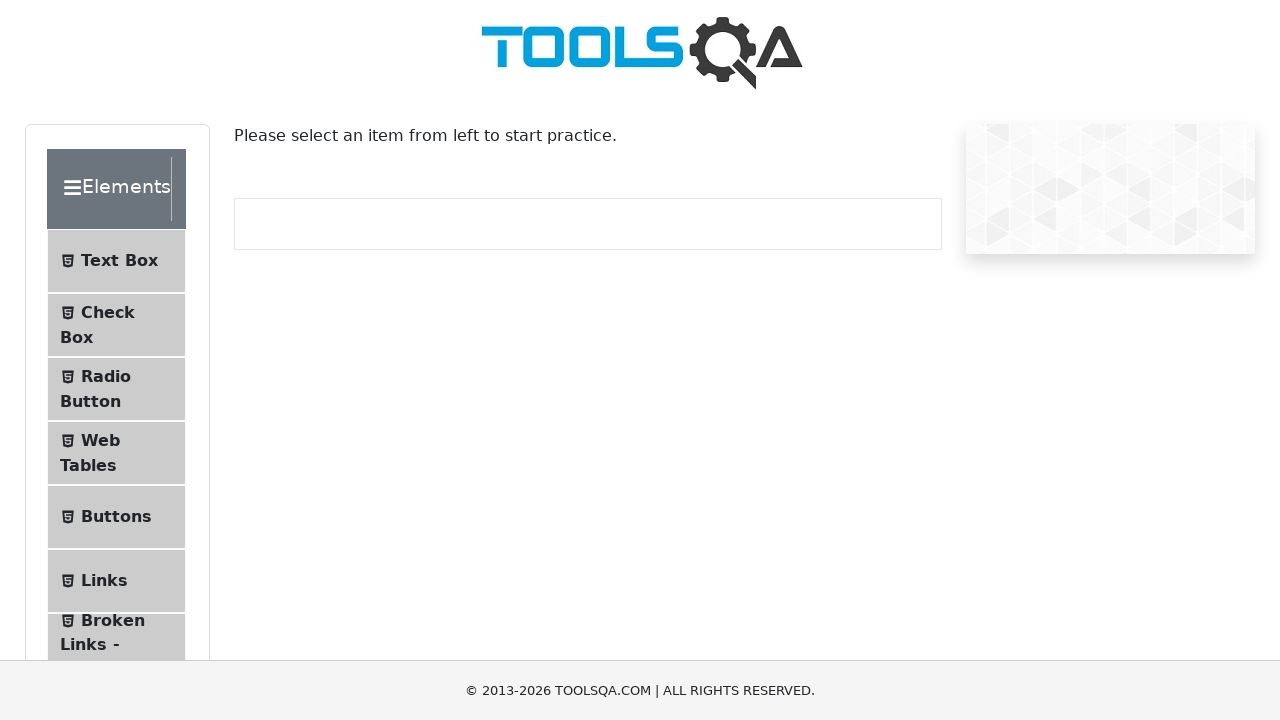

Clicked on Text Box menu item at (119, 261) on internal:text="Text Box"i
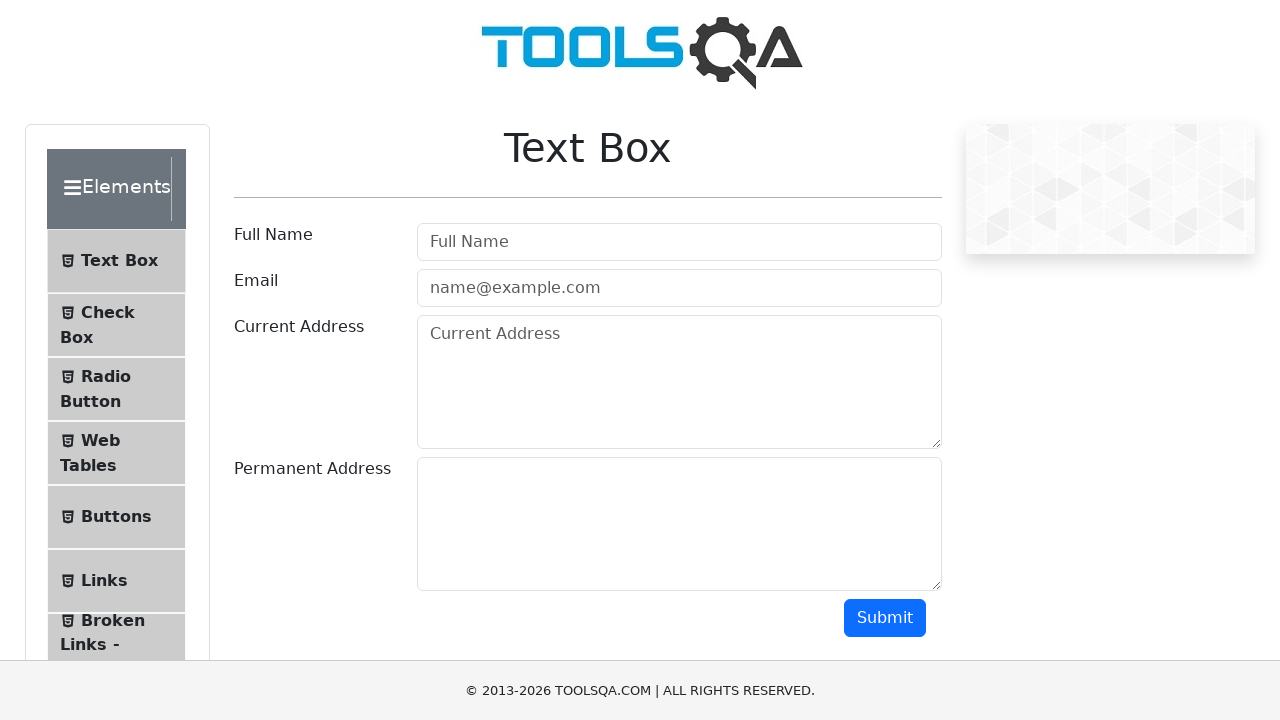

Text Box page loaded successfully
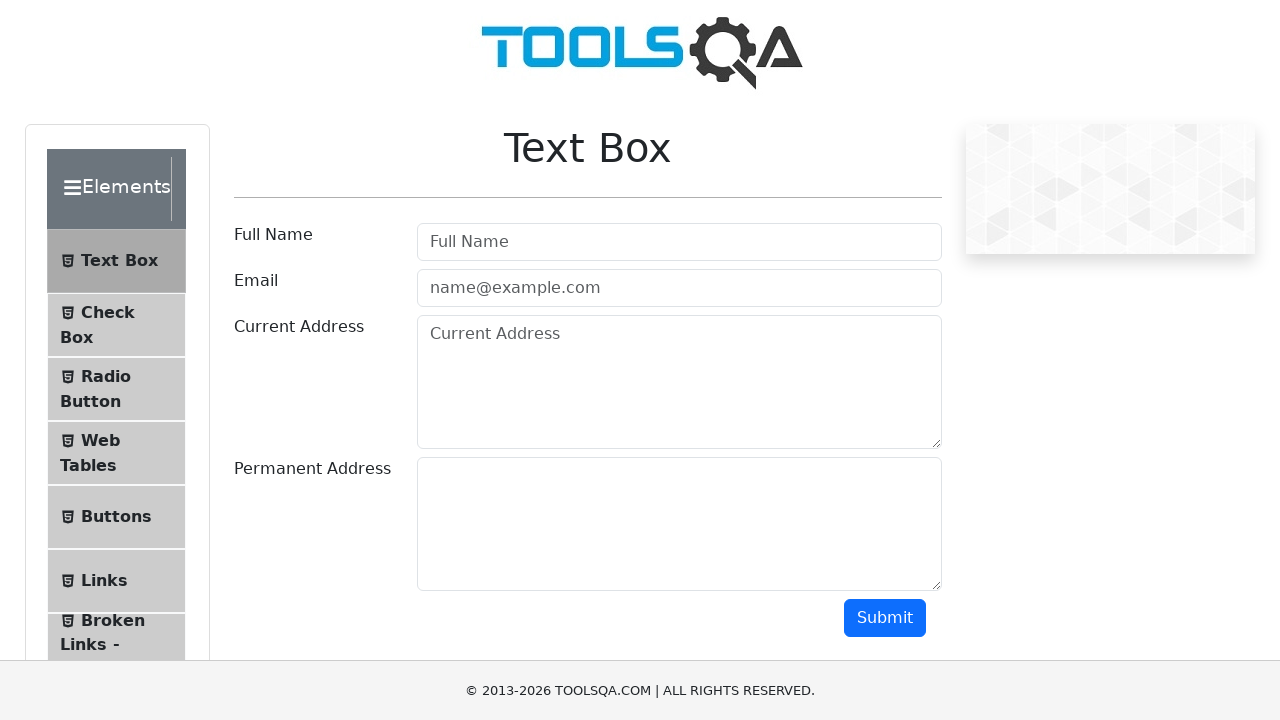

Entered 'John Doe' in Full Name field on internal:attr=[placeholder="Full Name"i]
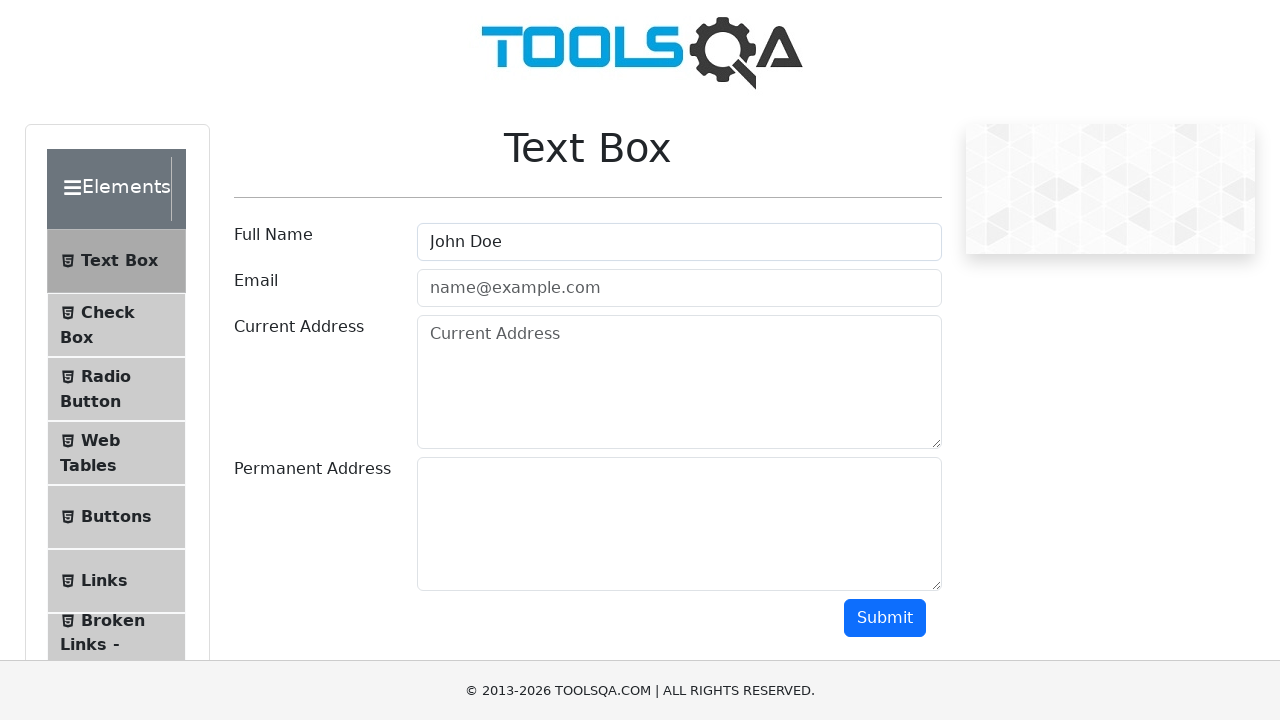

Clicked Submit button to submit form at (885, 618) on internal:role=button[name="Submit"i]
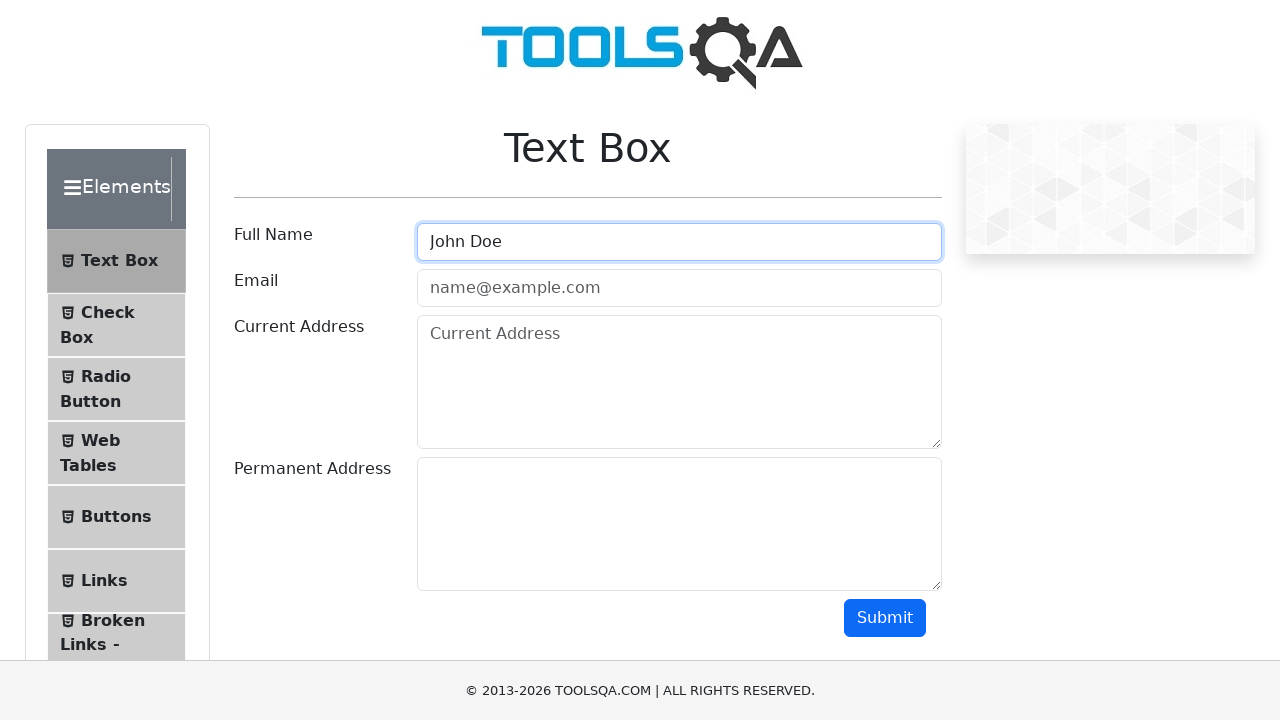

Verified output displays 'Name:John Doe' successfully
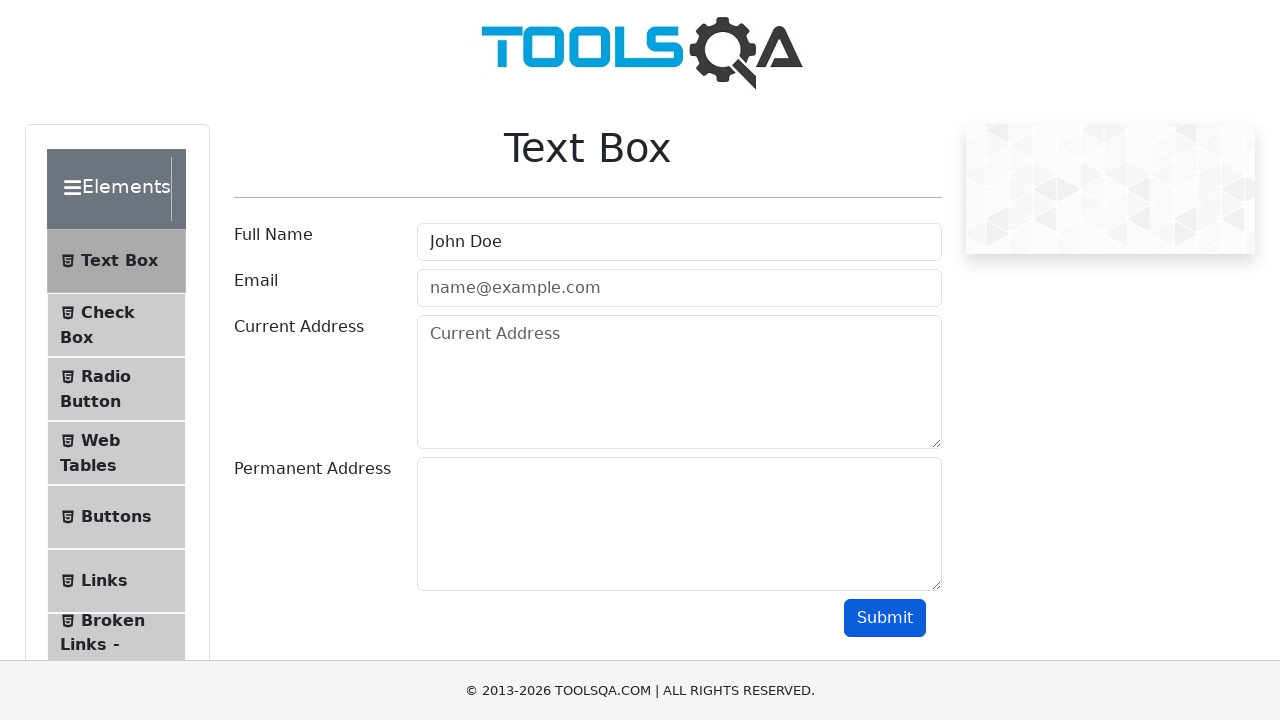

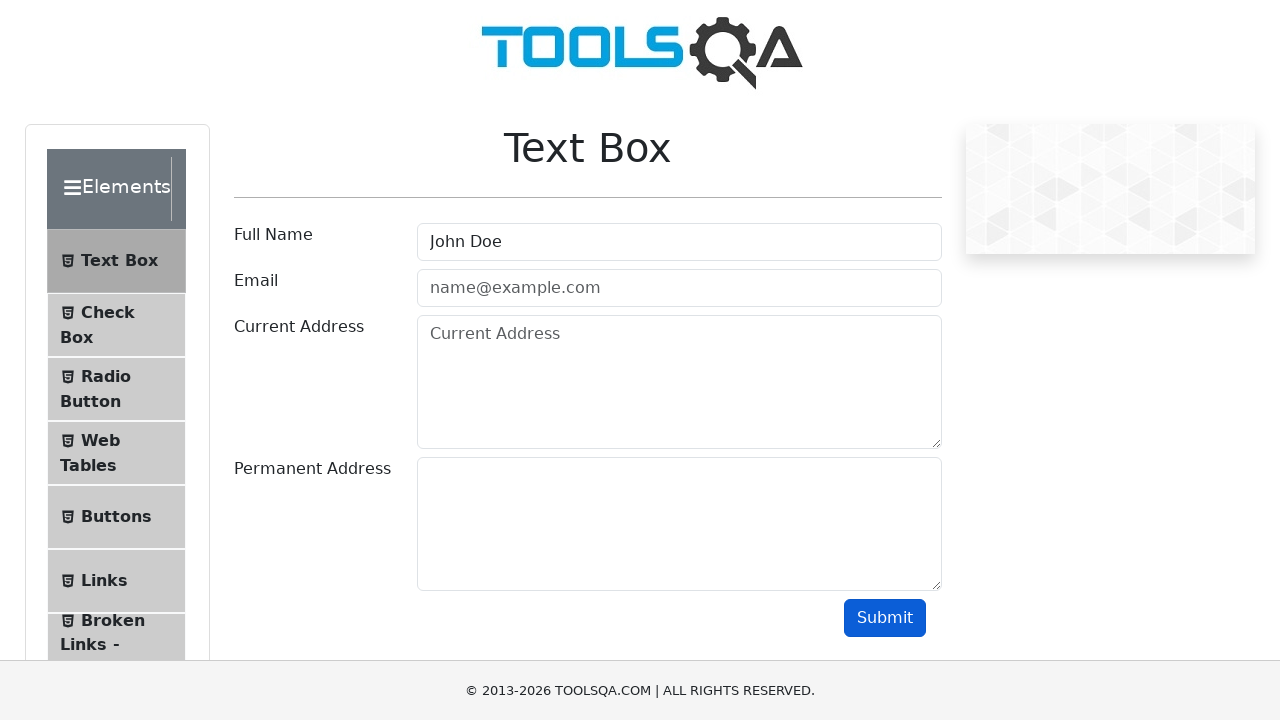